Navigates to the Royal Enfield India homepage and waits for the page to load.

Starting URL: https://www.royalenfield.com/in/en/home/

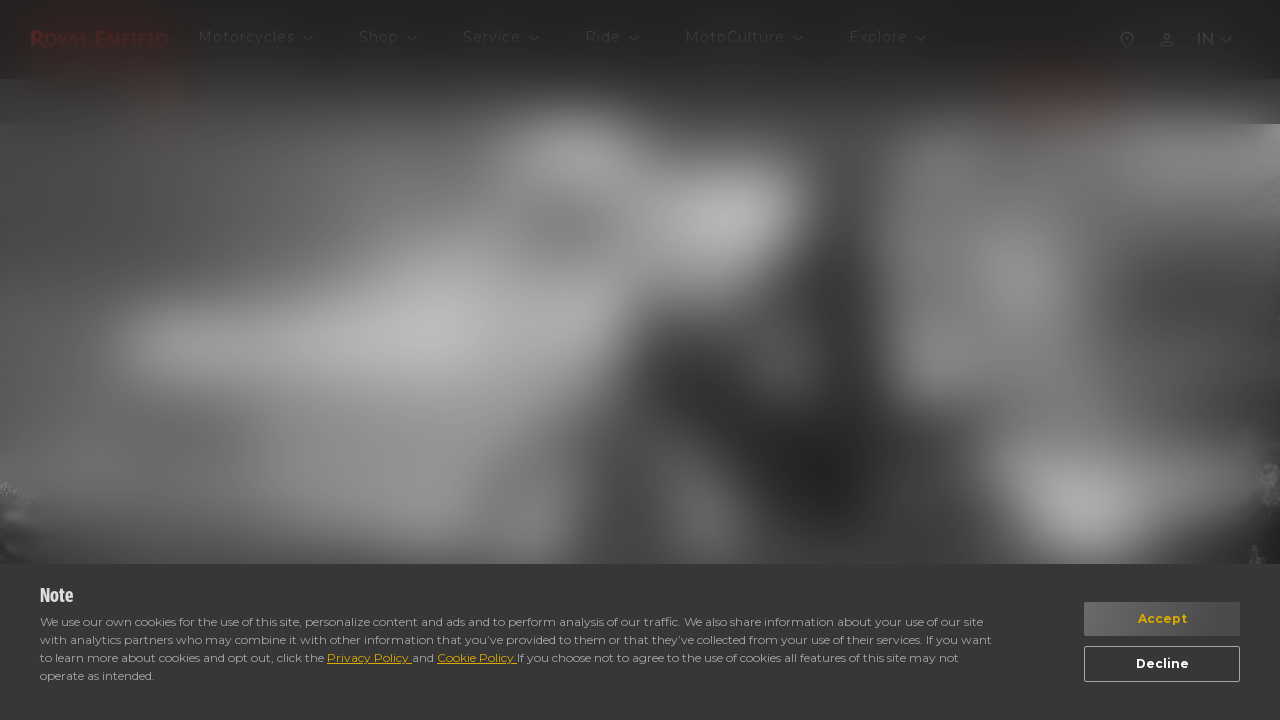

Royal Enfield India homepage loaded with networkidle state
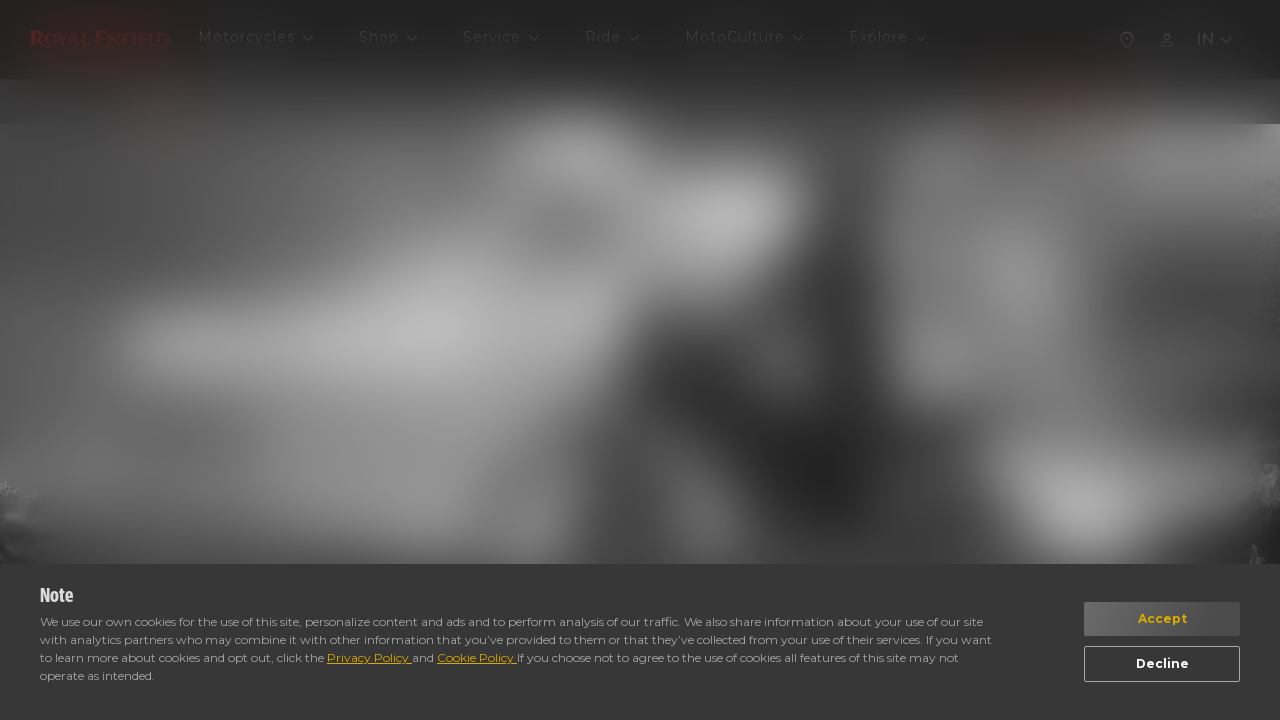

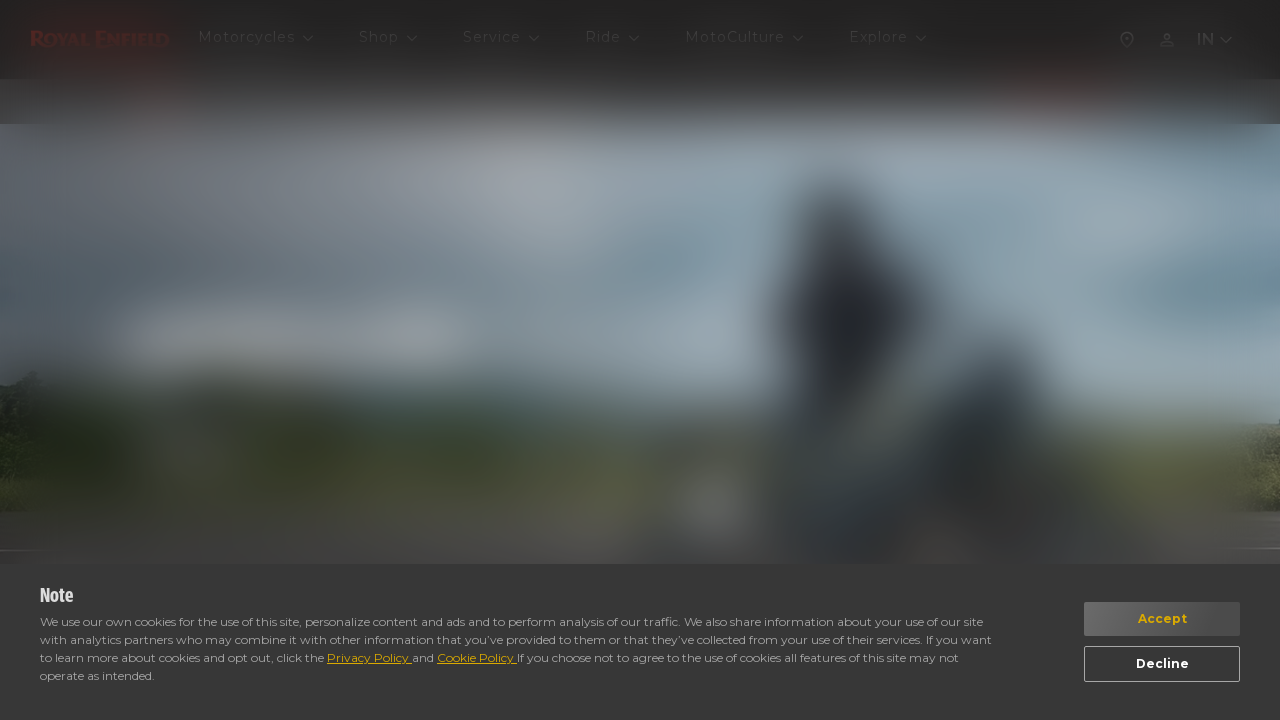